Tests double-click functionality on a test element that triggers a dropdown menu to appear

Starting URL: https://omayo.blogspot.com/

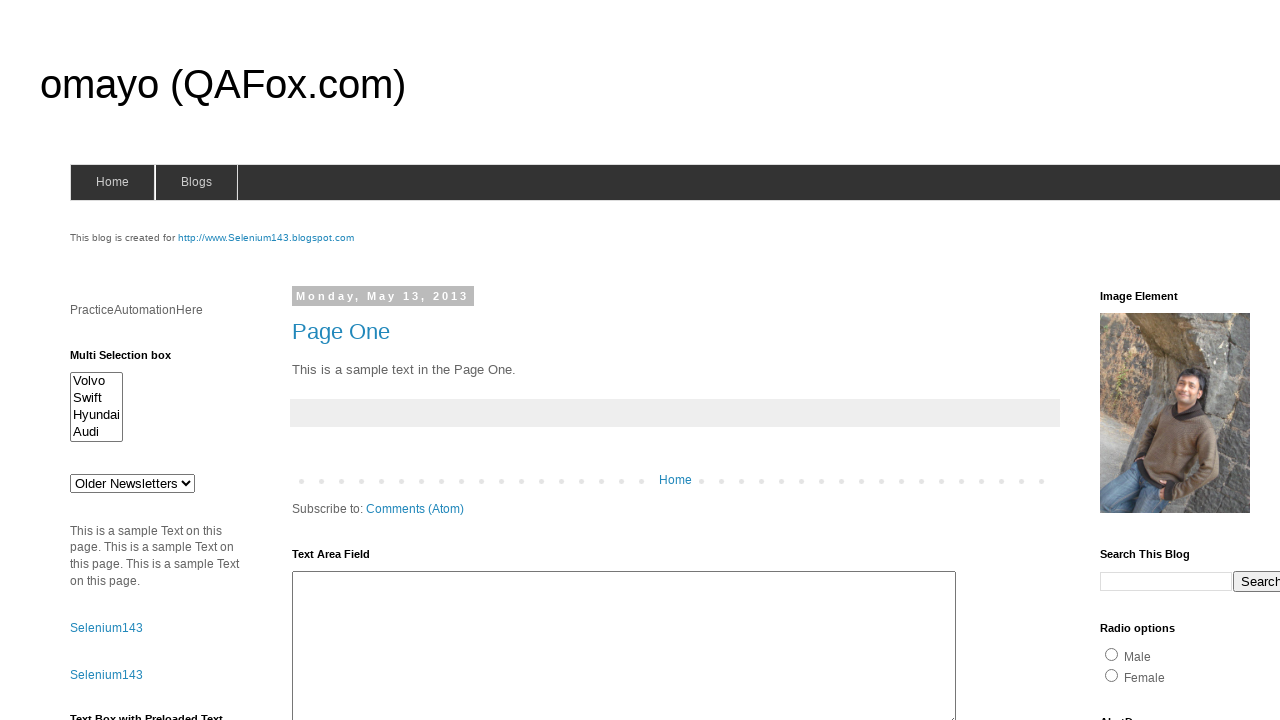

Located the double-click test element
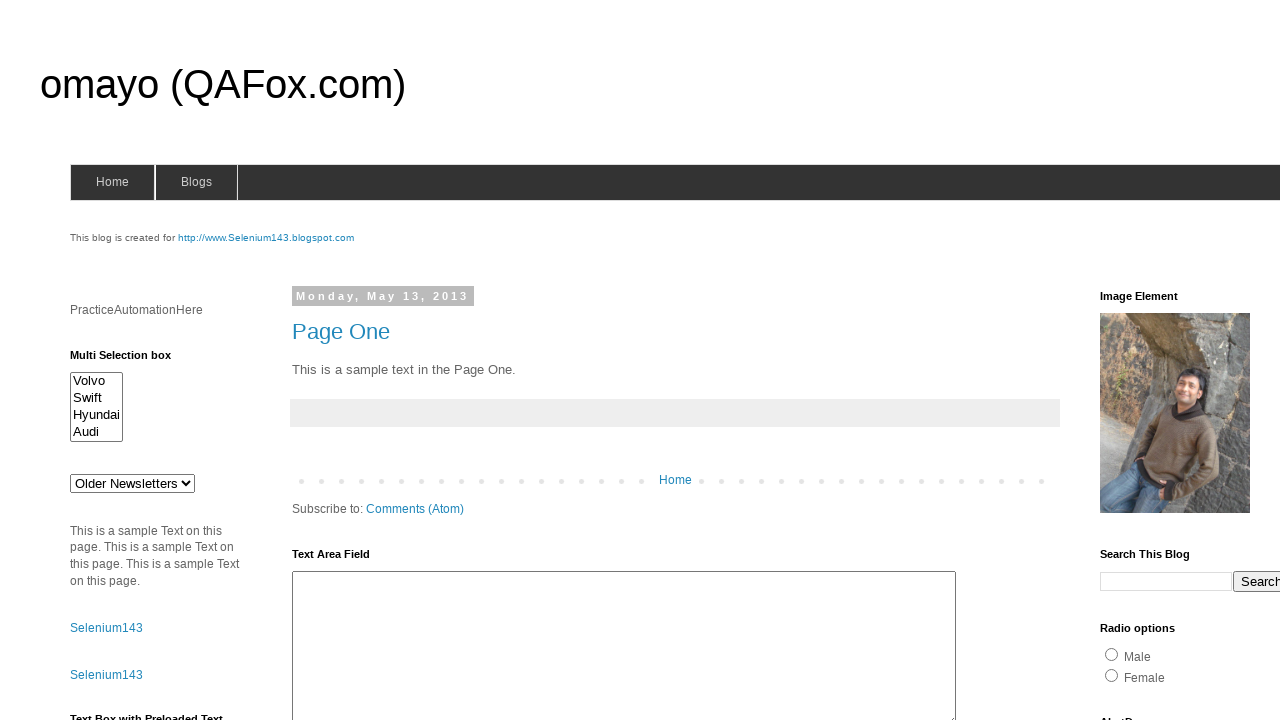

Double-clicked the test element to trigger dropdown menu at (1185, 361) on #testdoubleclick
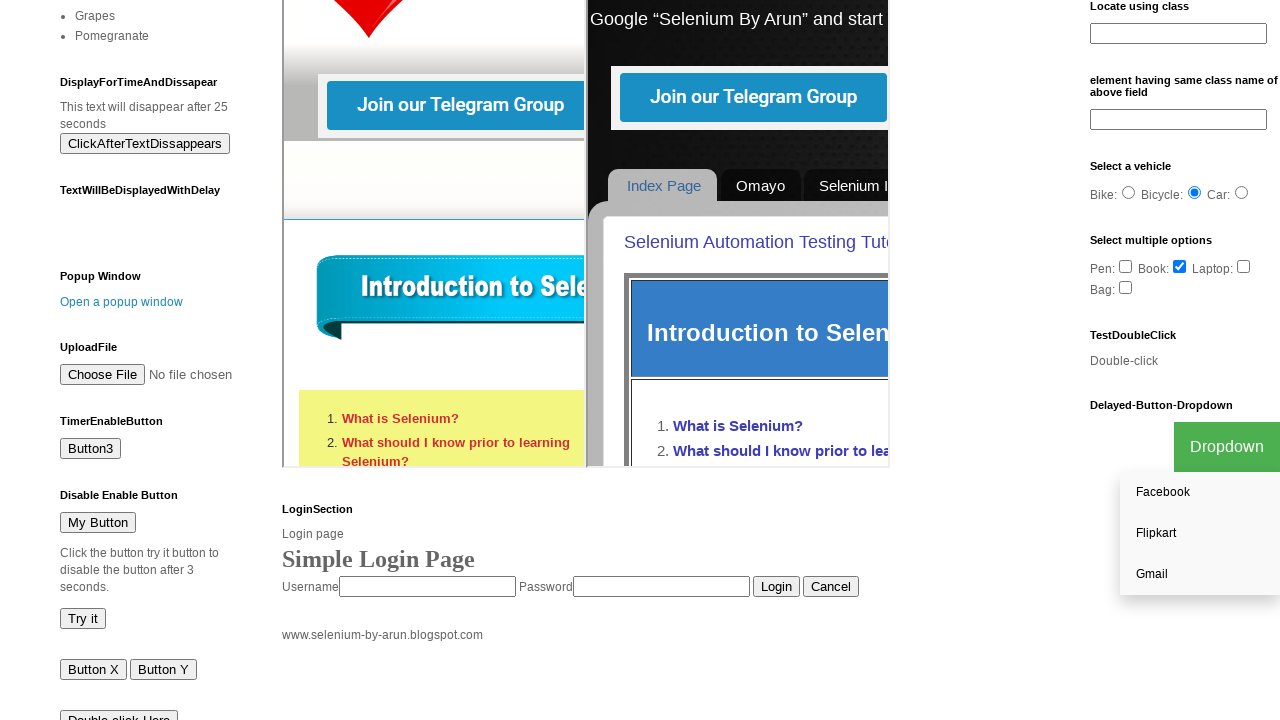

Waited 3 seconds for dropdown menu to appear
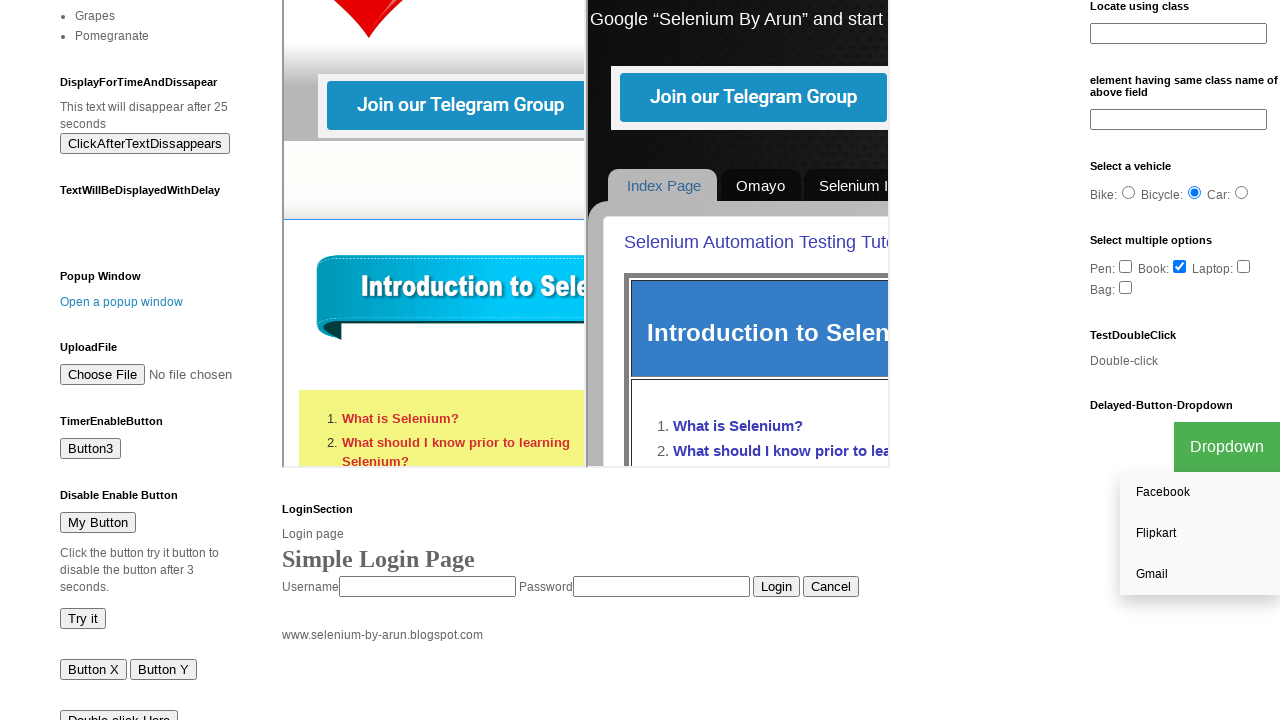

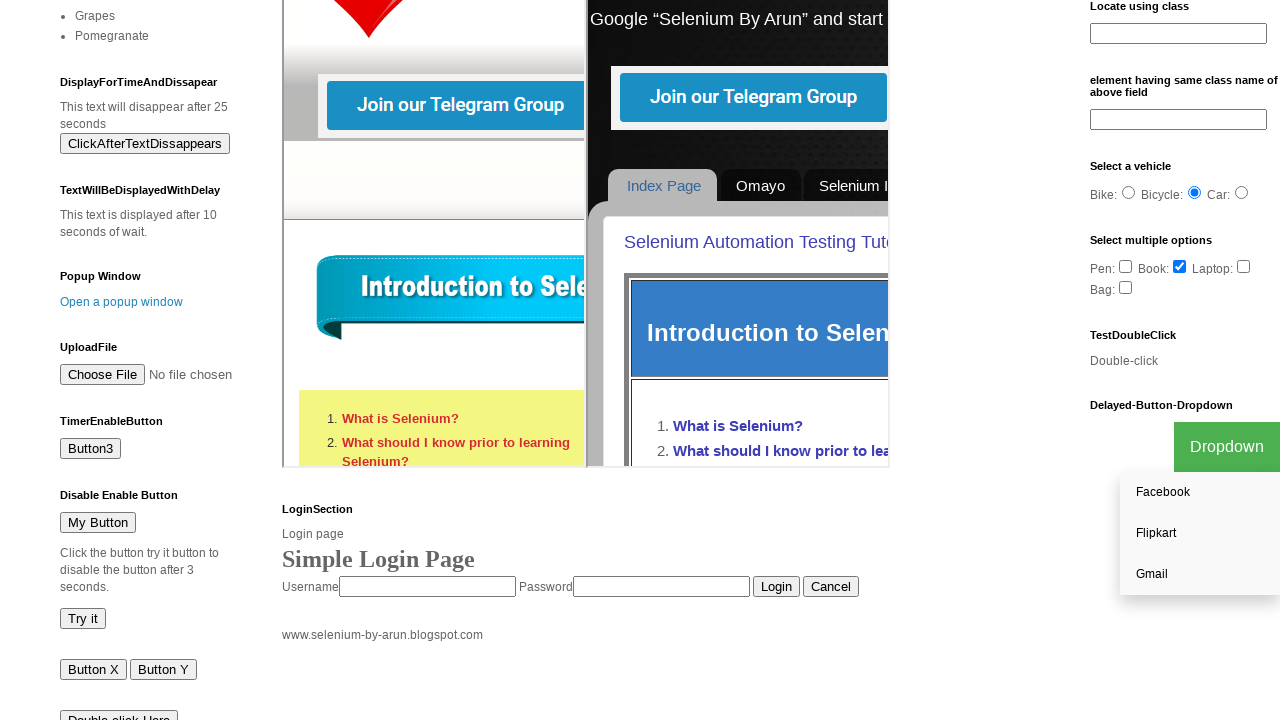